Tests scrolling to a target element using ActionChains to move to the "BROWSE TEMPLATES" link at the bottom of the page

Starting URL: http://www.w3schools.com/

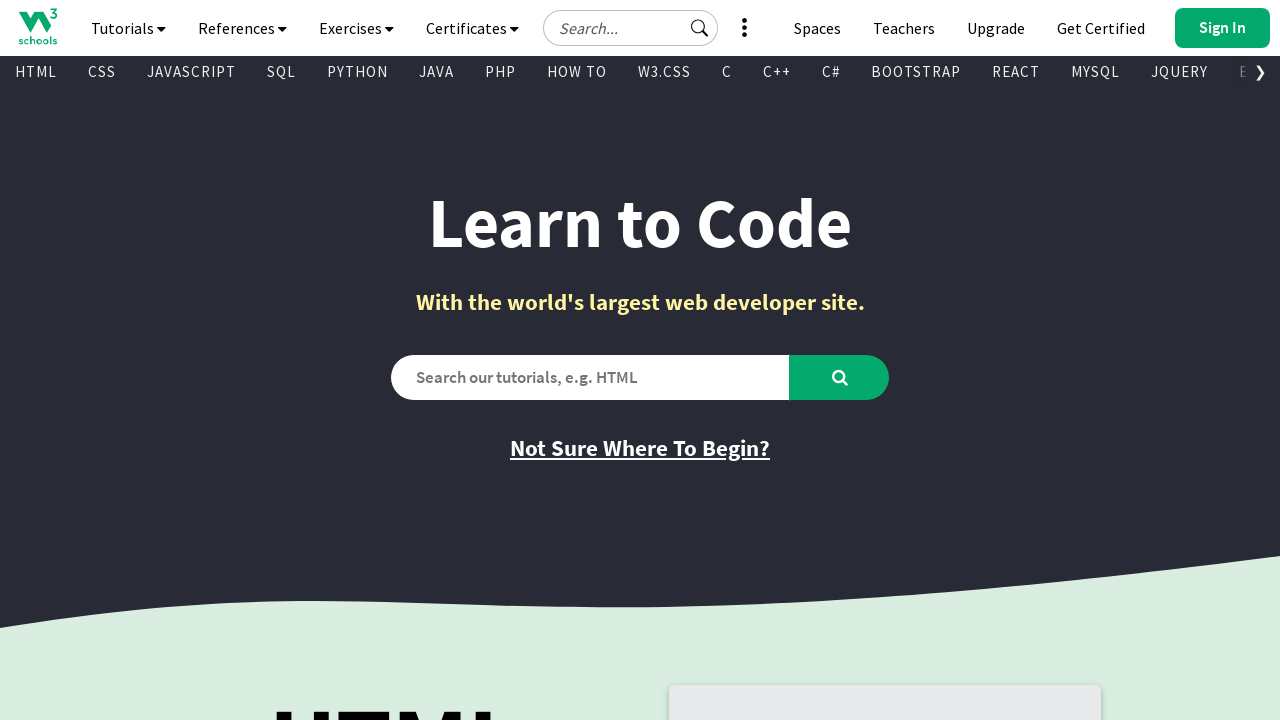

Located the 'BROWSE TEMPLATES' link element
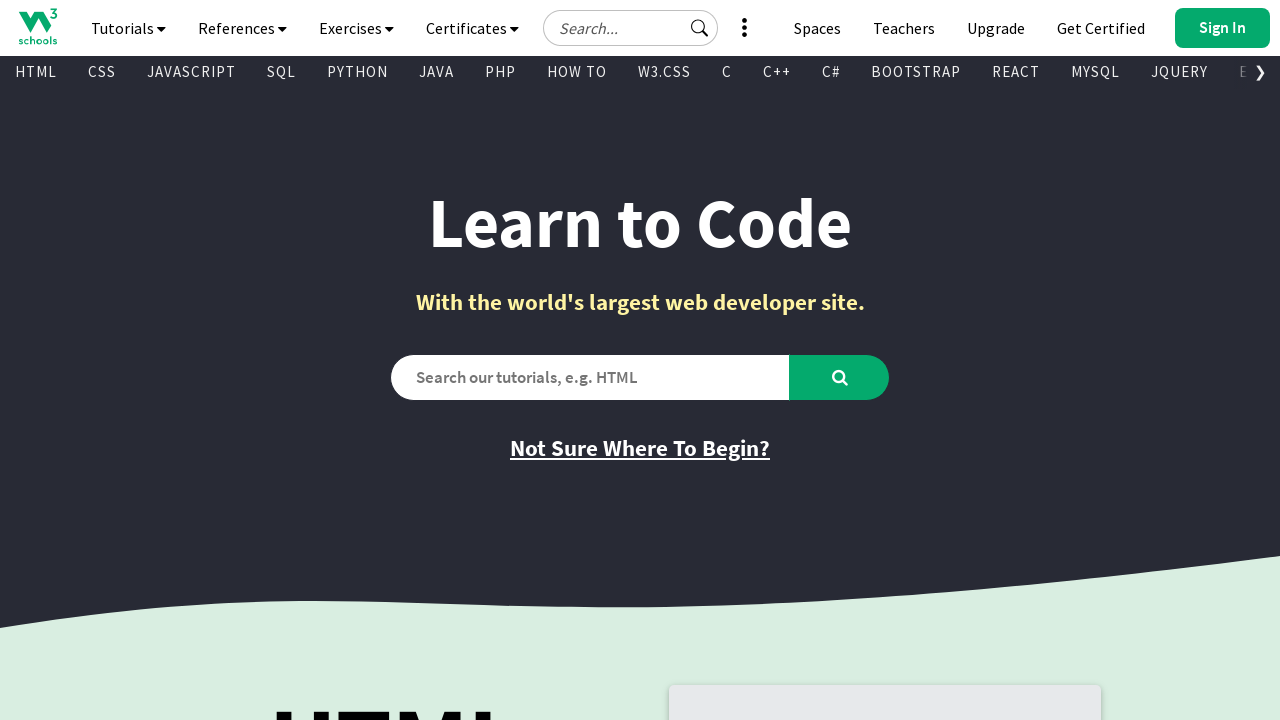

Scrolled to 'BROWSE TEMPLATES' link at the bottom of the page
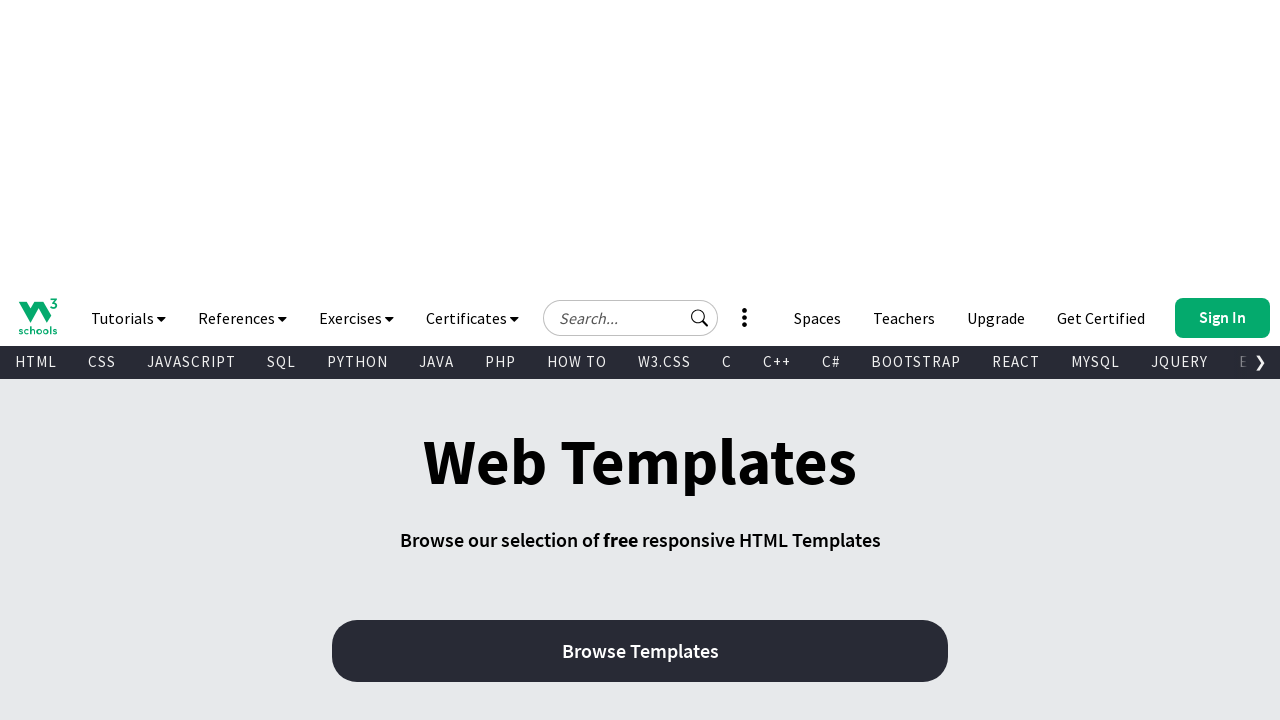

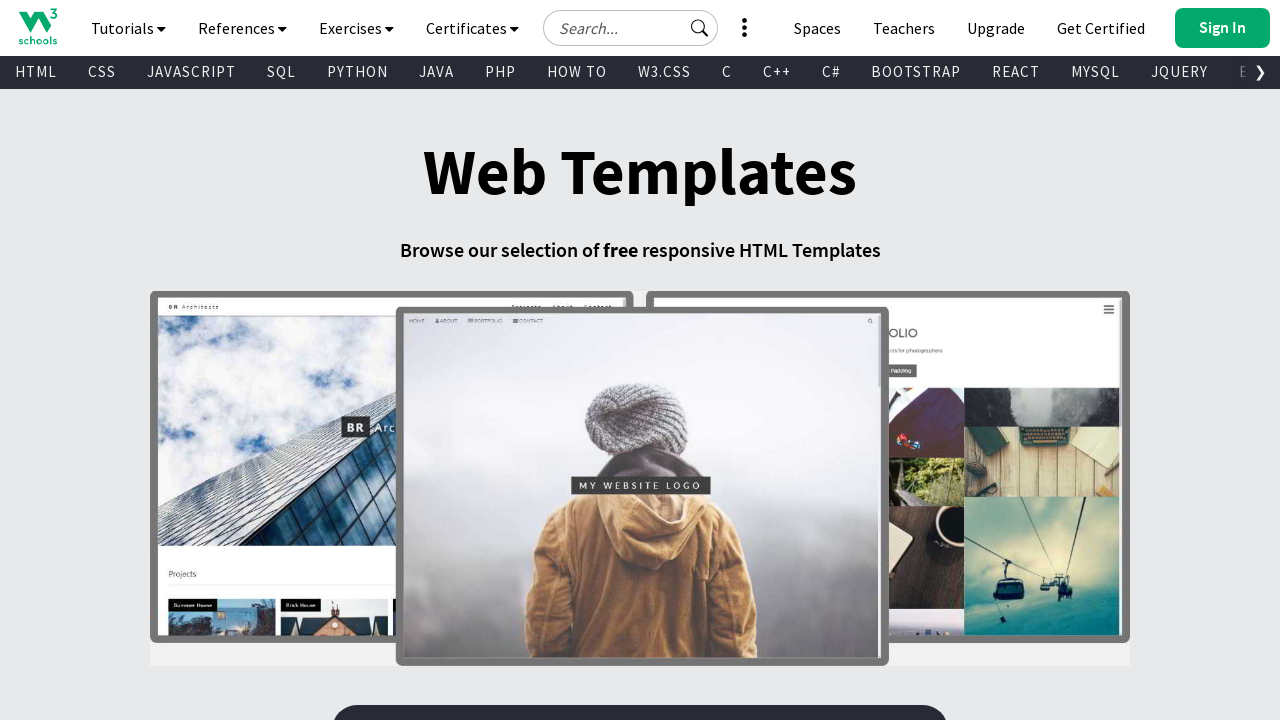